Tests JavaScript alert handling on a practice automation page by triggering alerts, reading their text, and accepting/dismissing them.

Starting URL: https://rahulshettyacademy.com/AutomationPractice/

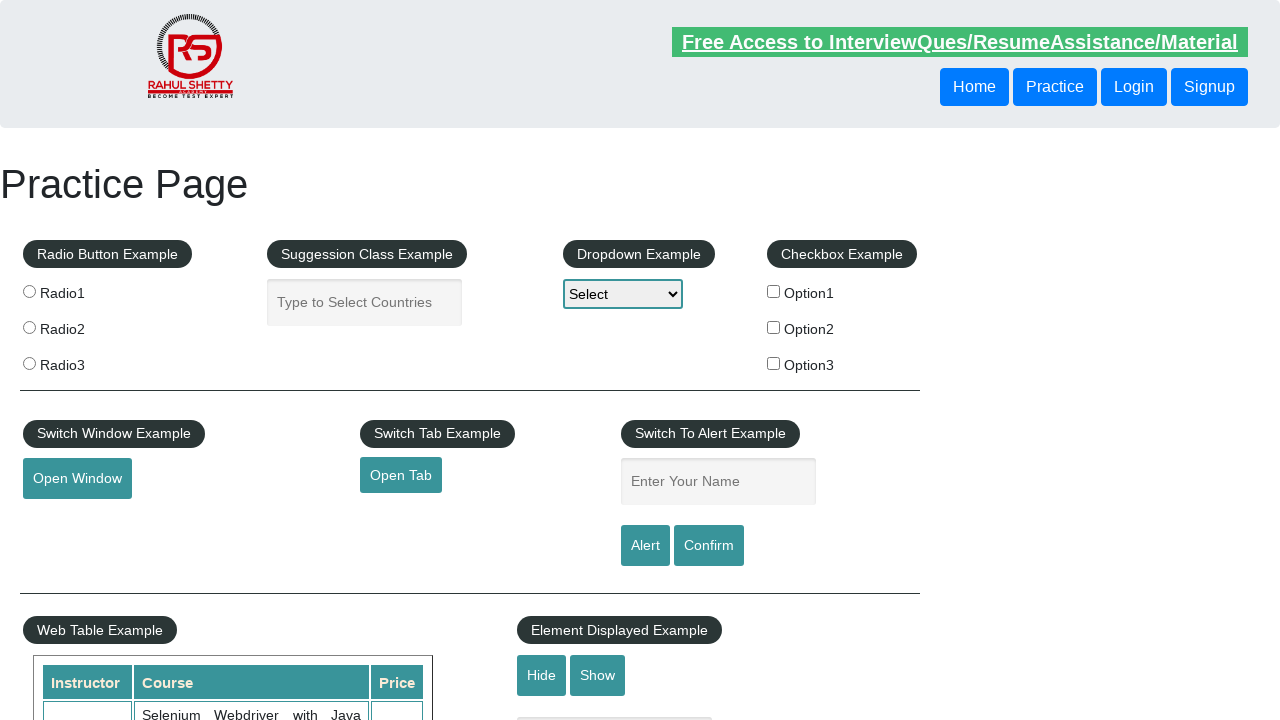

Filled name field with 'Wynand' using ID selector on #name
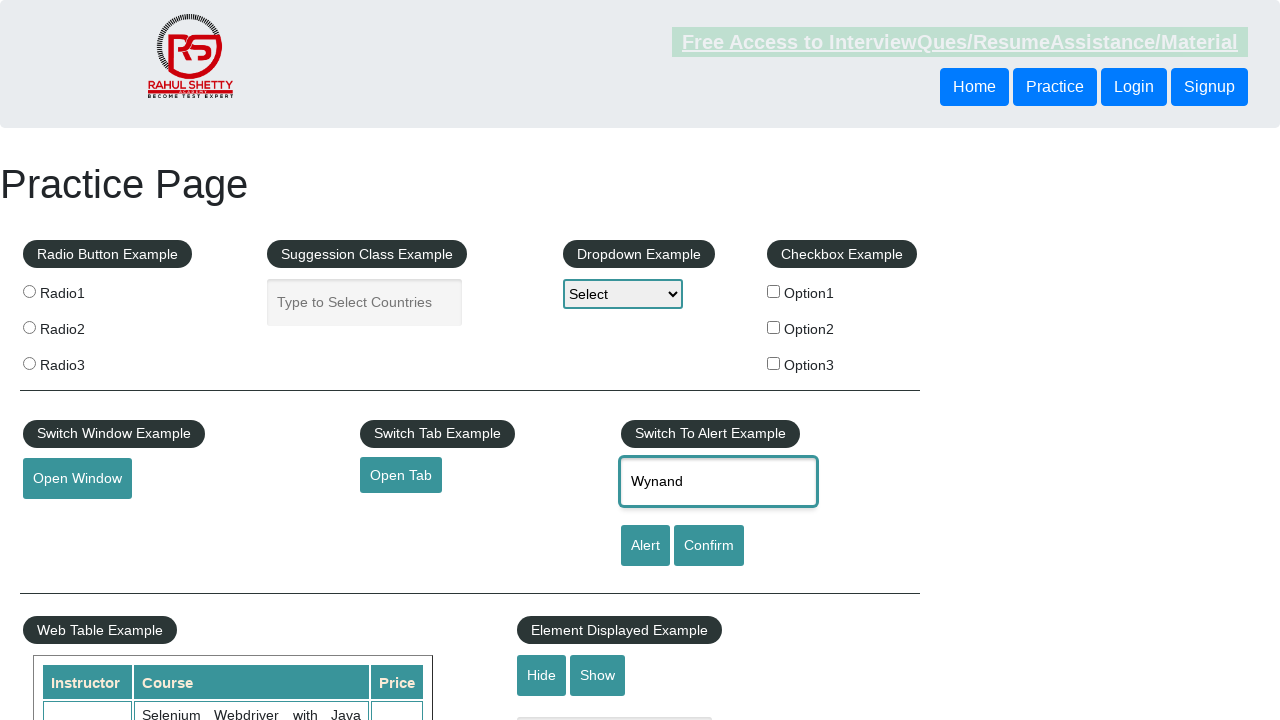

Filled name field with 'Wynand' using CSS selector on input[id='name']
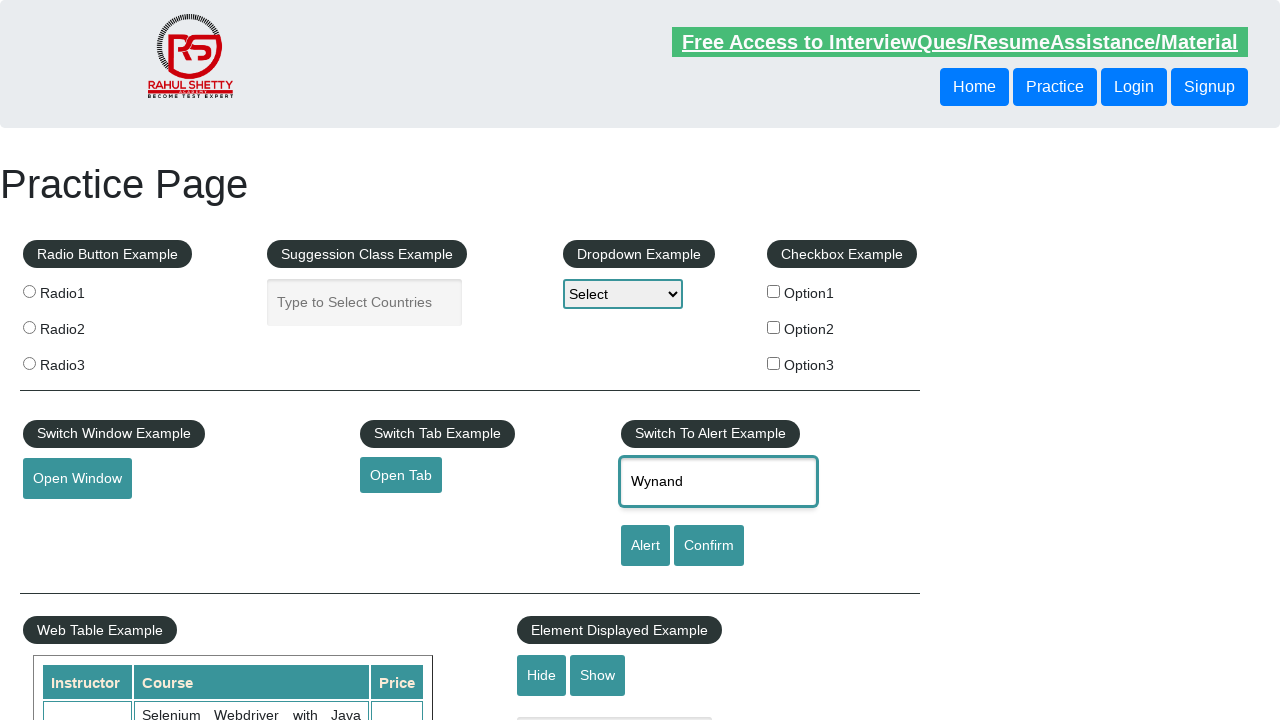

Clicked alert button to trigger JavaScript alert at (645, 546) on #alertbtn
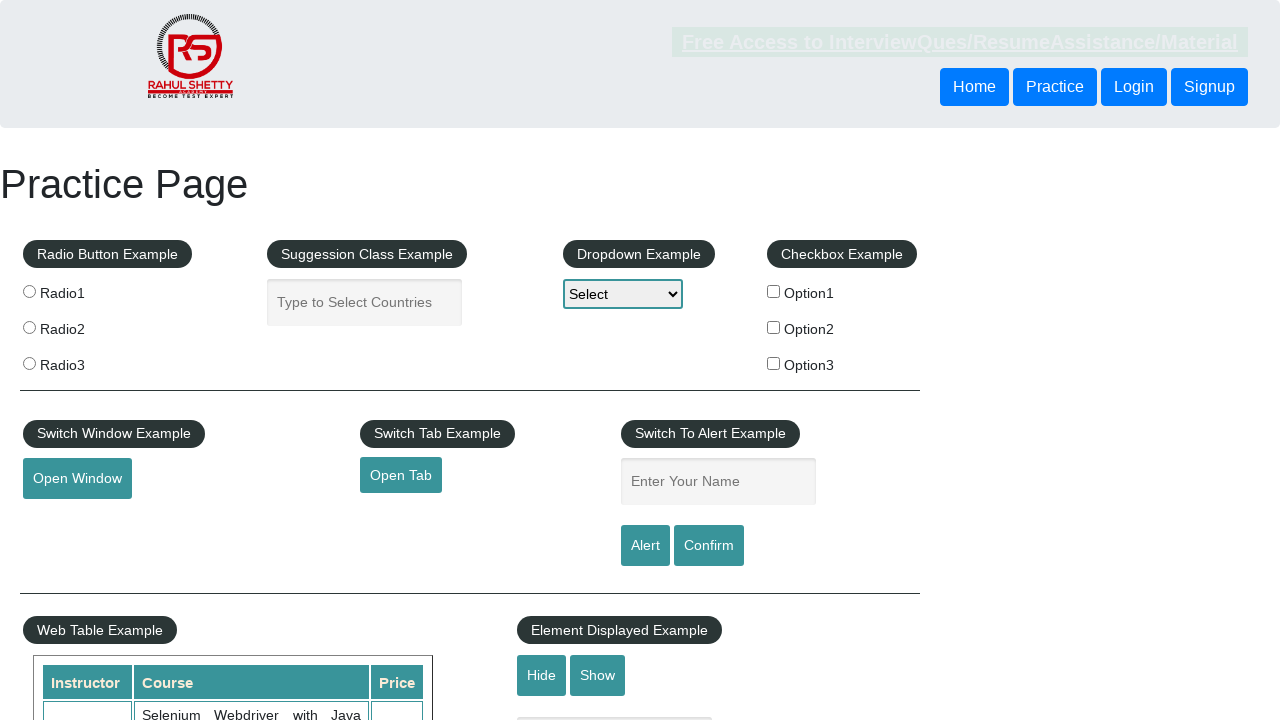

Set up dialog handler to accept alert
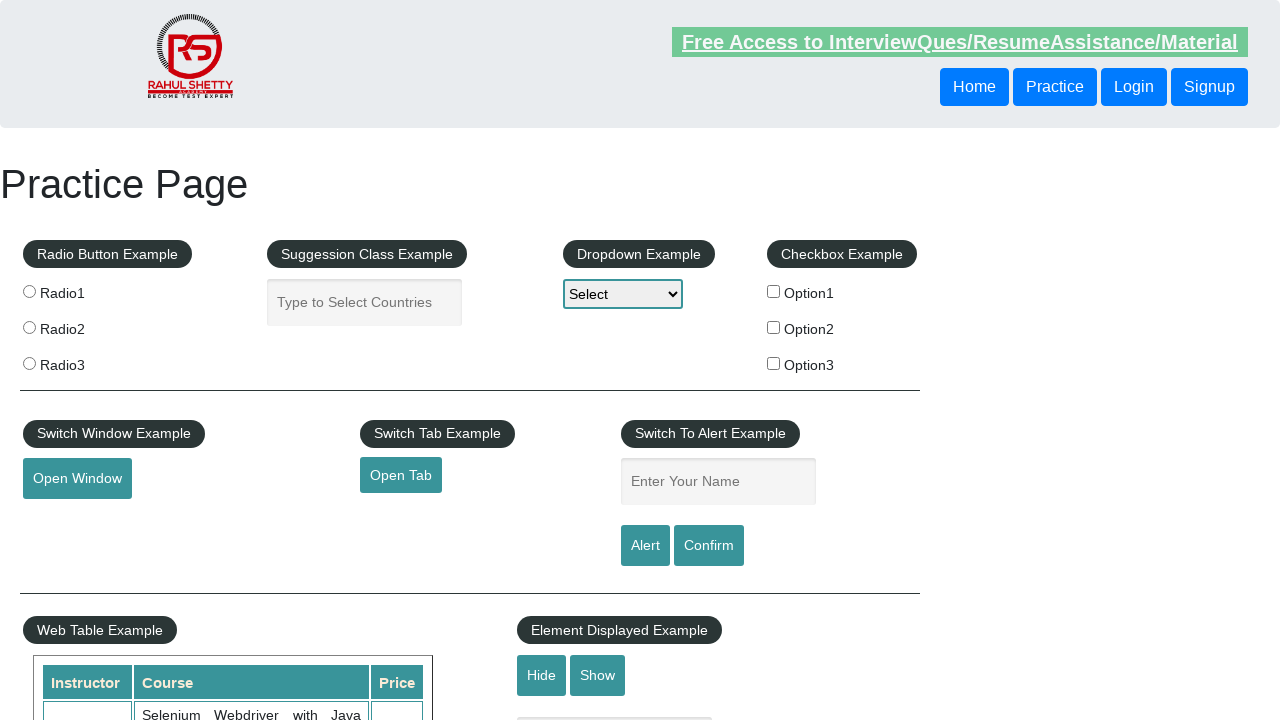

Clicked alert button again to trigger and accept another alert at (645, 546) on #alertbtn
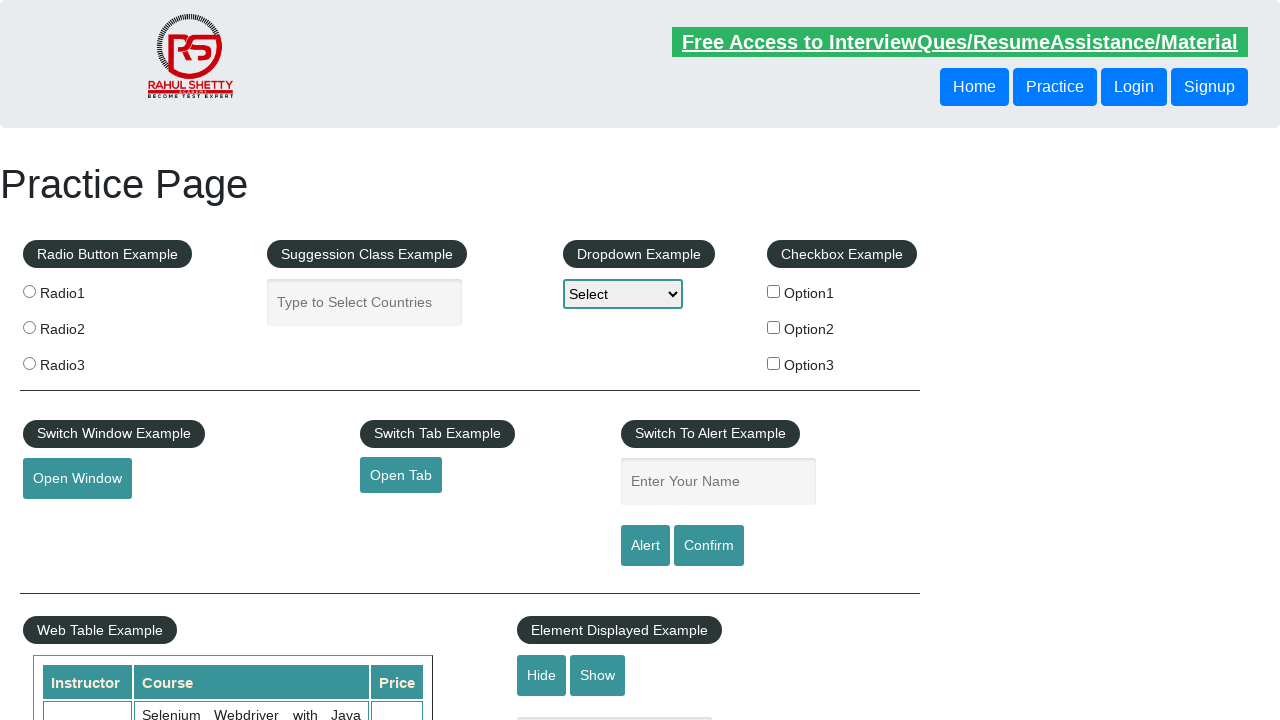

Waited 500ms for alert to be handled
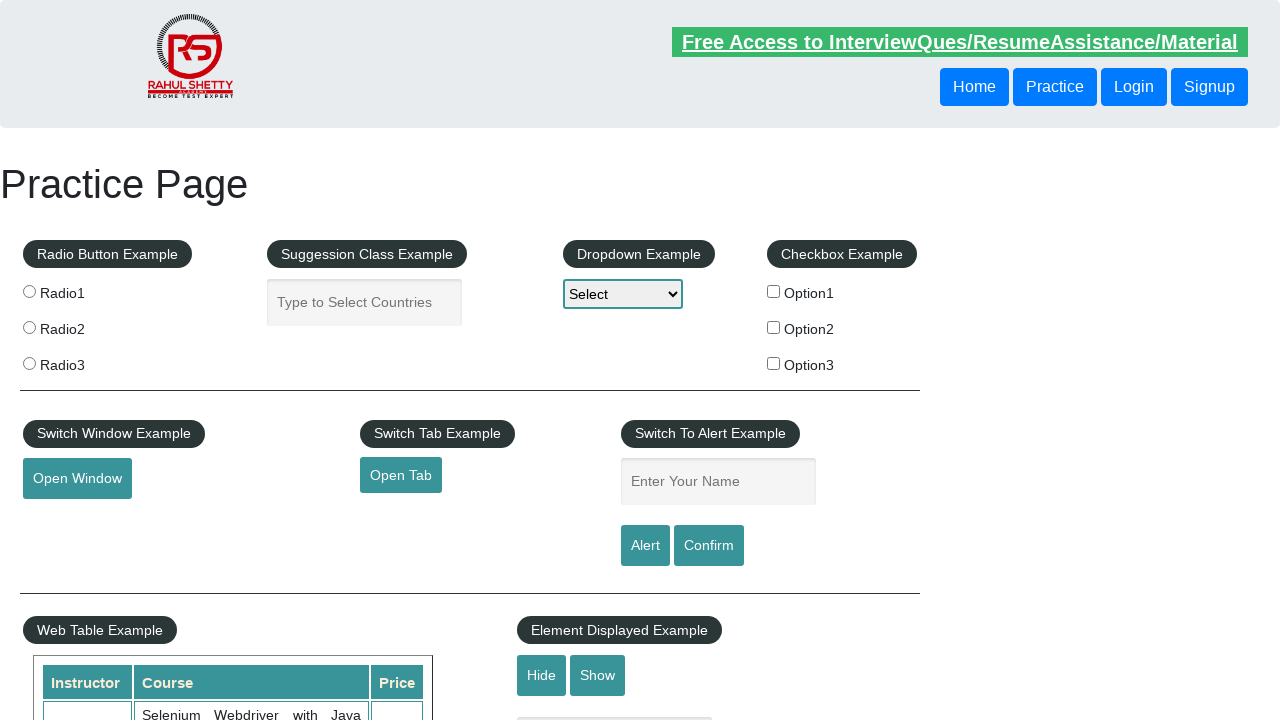

Clicked confirm button to trigger confirm dialog at (709, 546) on input[id='confirmbtn']
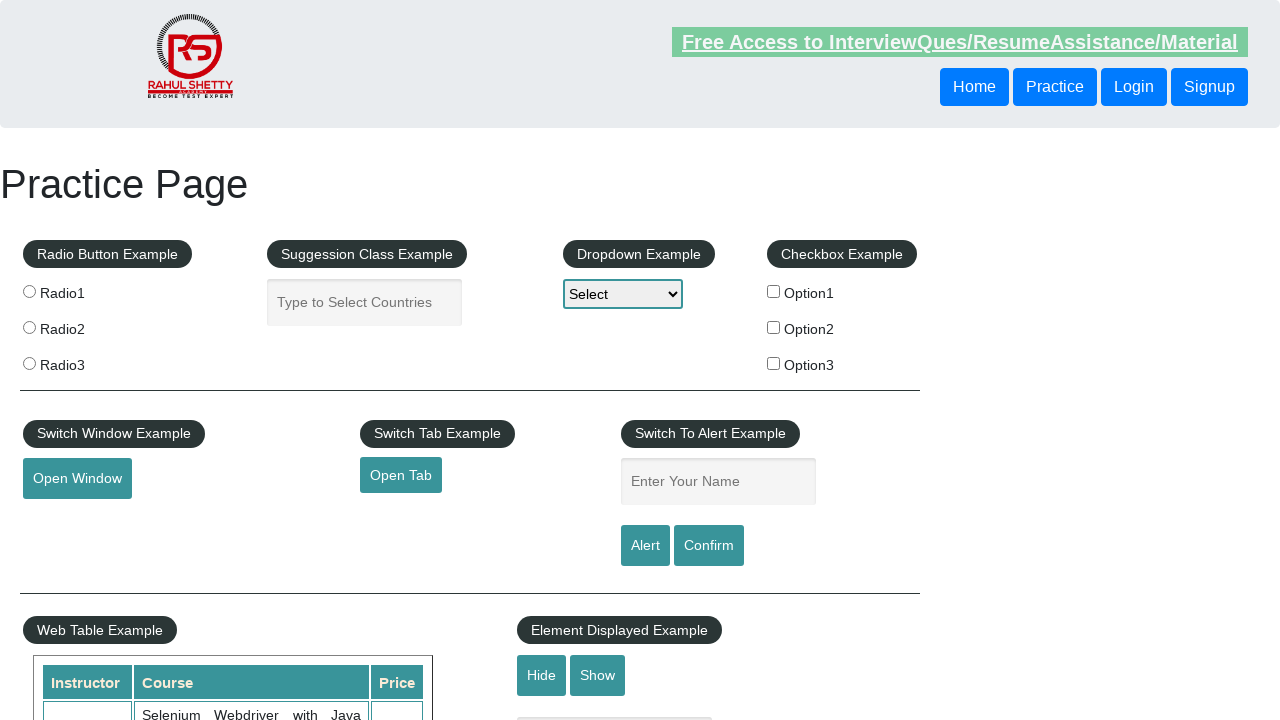

Set up dialog handler to dismiss confirm dialog
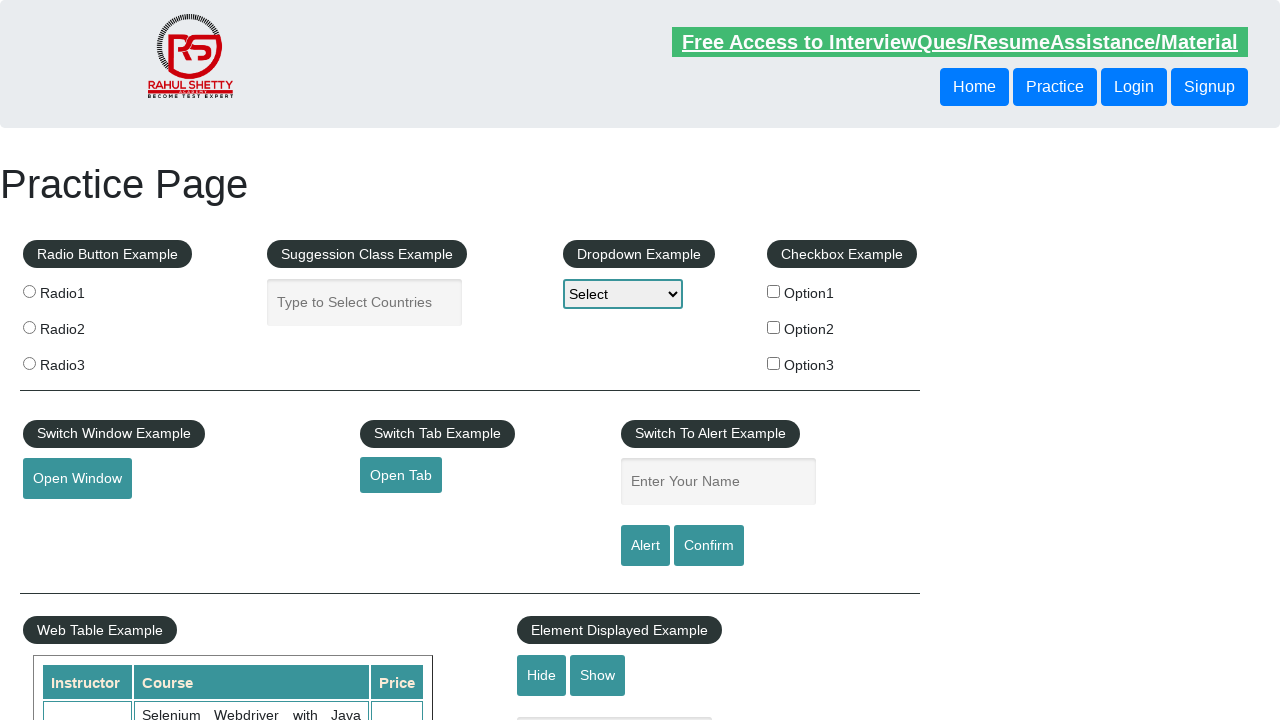

Clicked confirm button again to trigger and dismiss another confirm dialog at (709, 546) on input[id='confirmbtn']
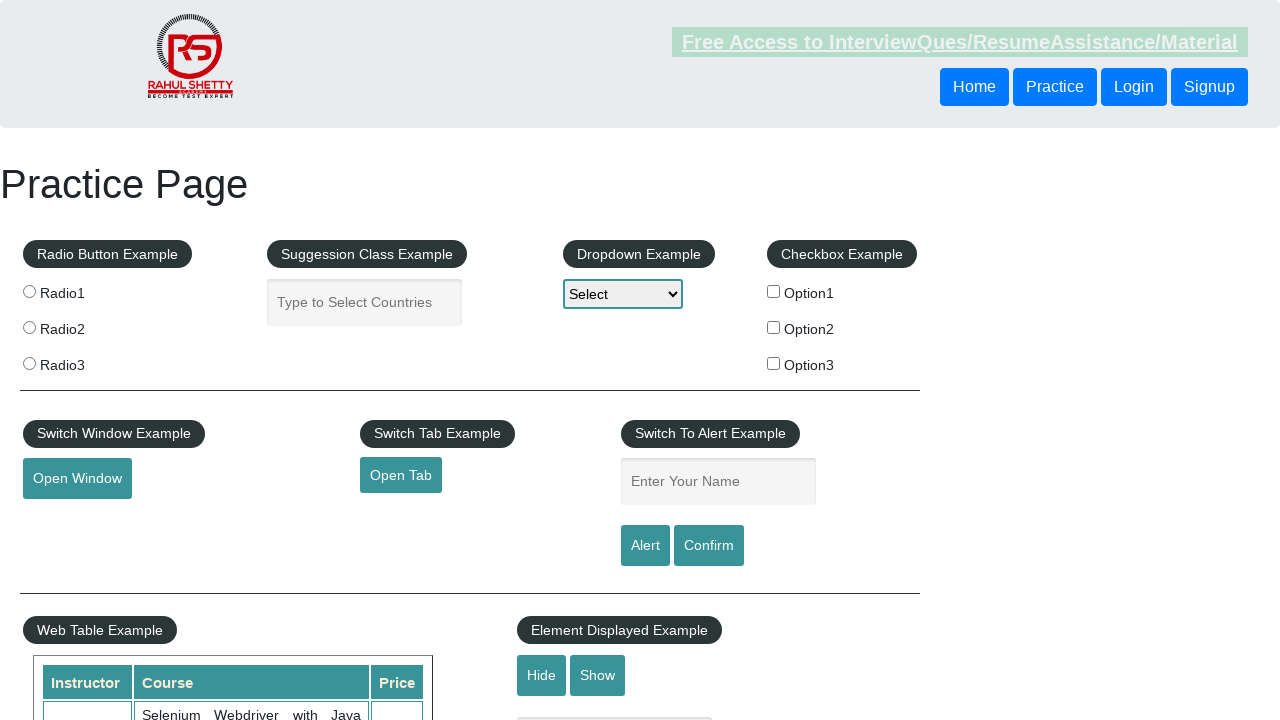

Waited 500ms for confirm dialog to be handled
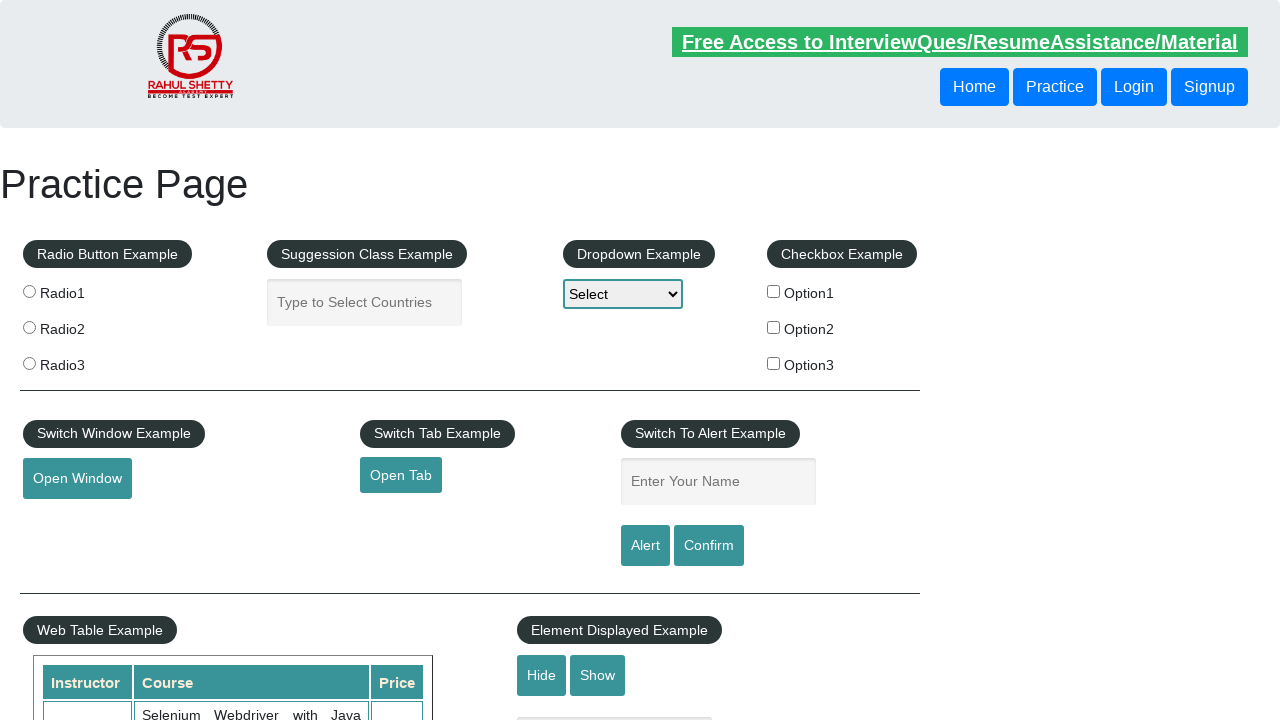

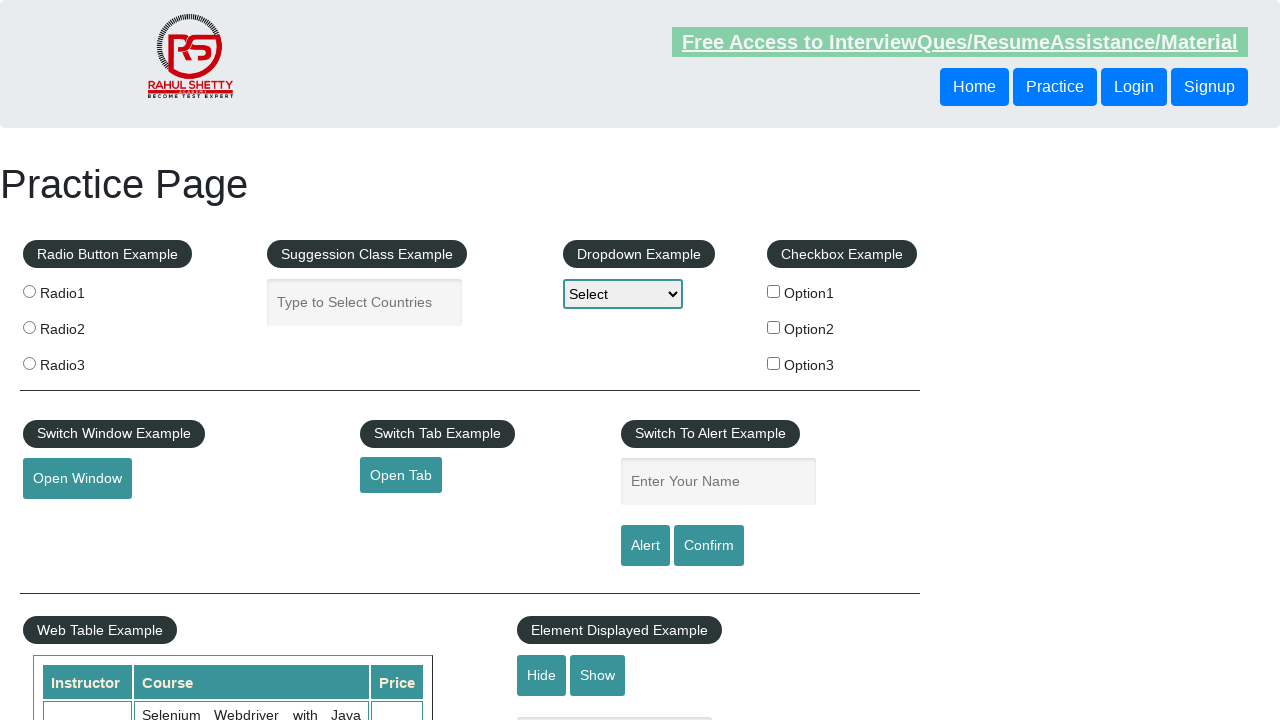